Tests a mathematical calculation form by extracting two numbers, calculating their sum, selecting the result from a dropdown, and submitting the form

Starting URL: http://suninjuly.github.io/selects2.html

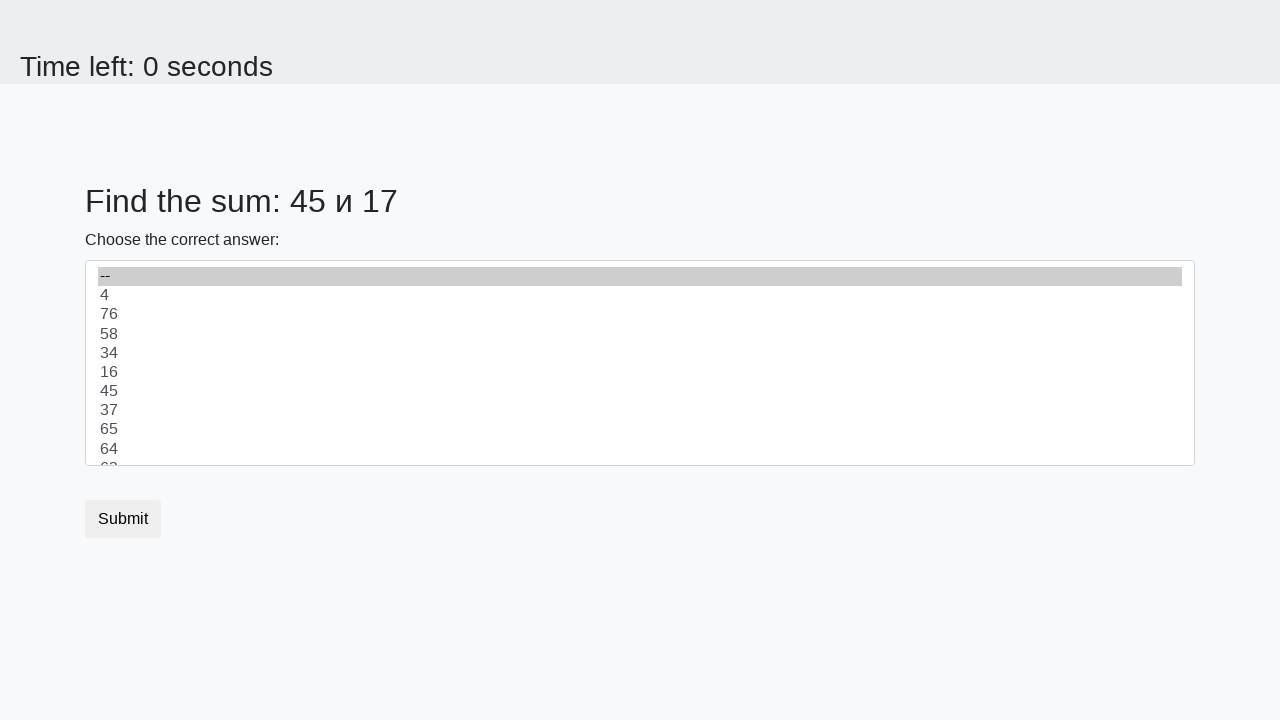

Located first number element (#num1)
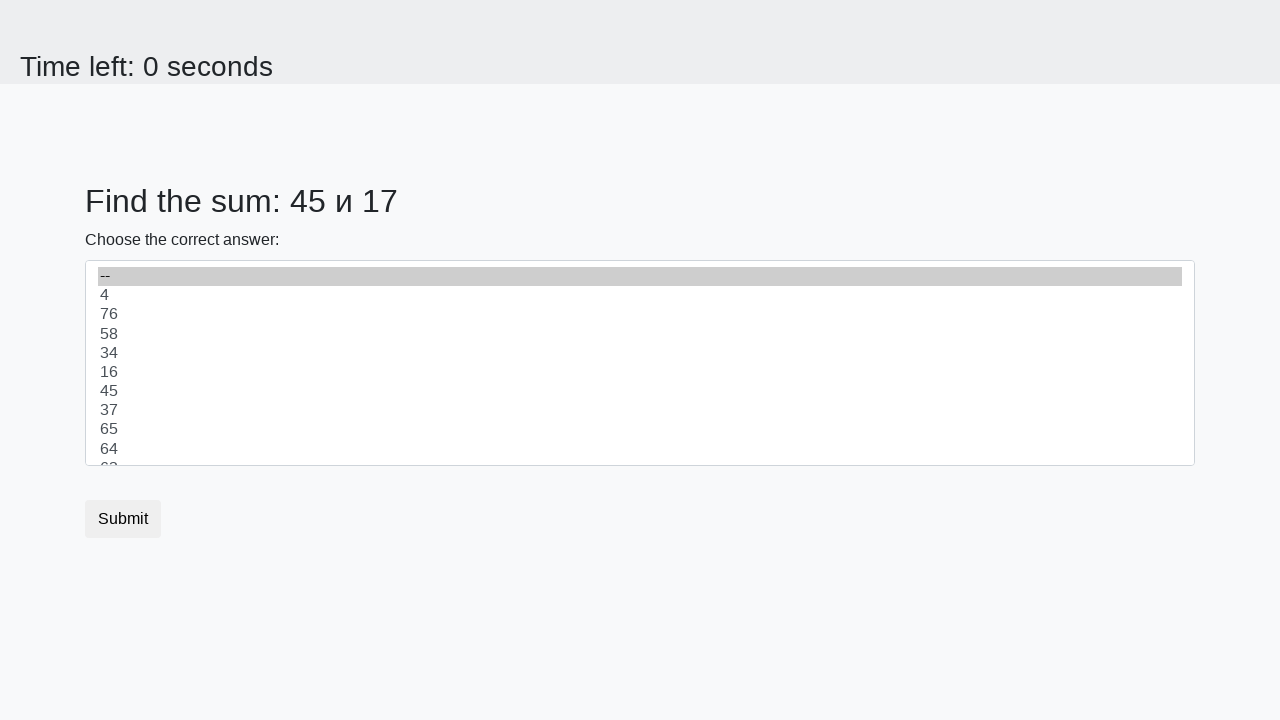

Located second number element (#num2)
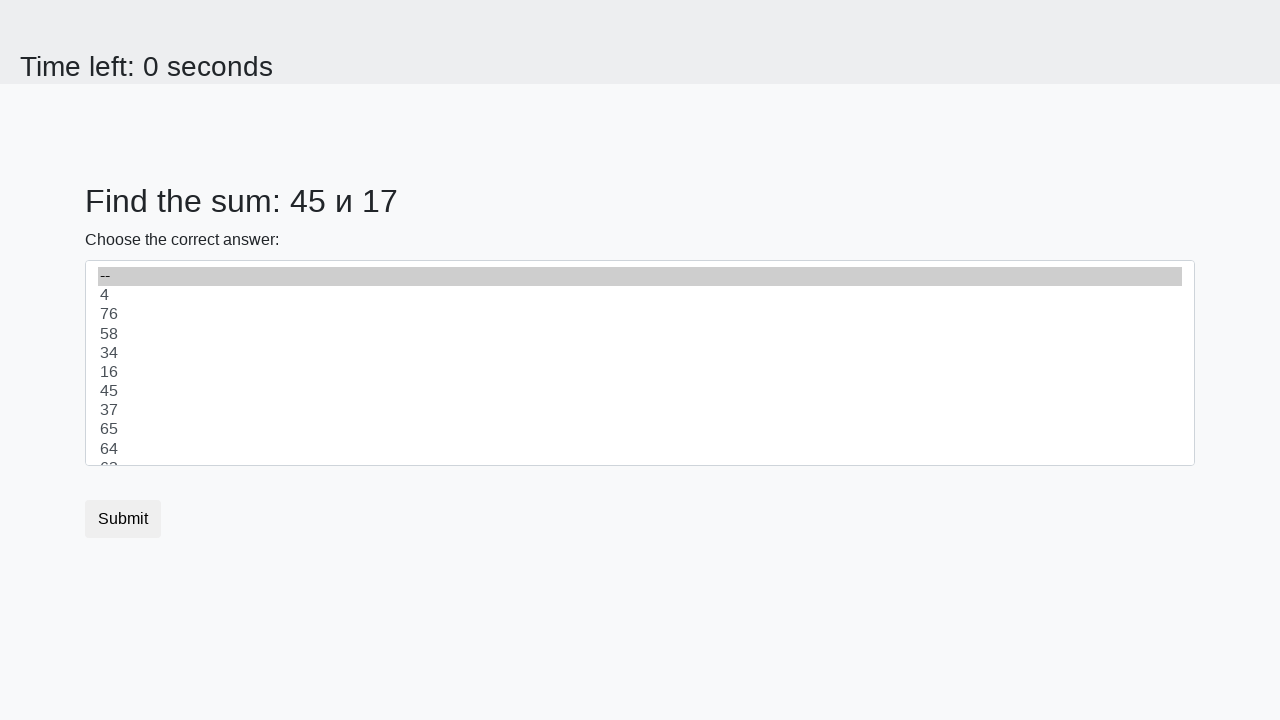

Extracted first number: 45
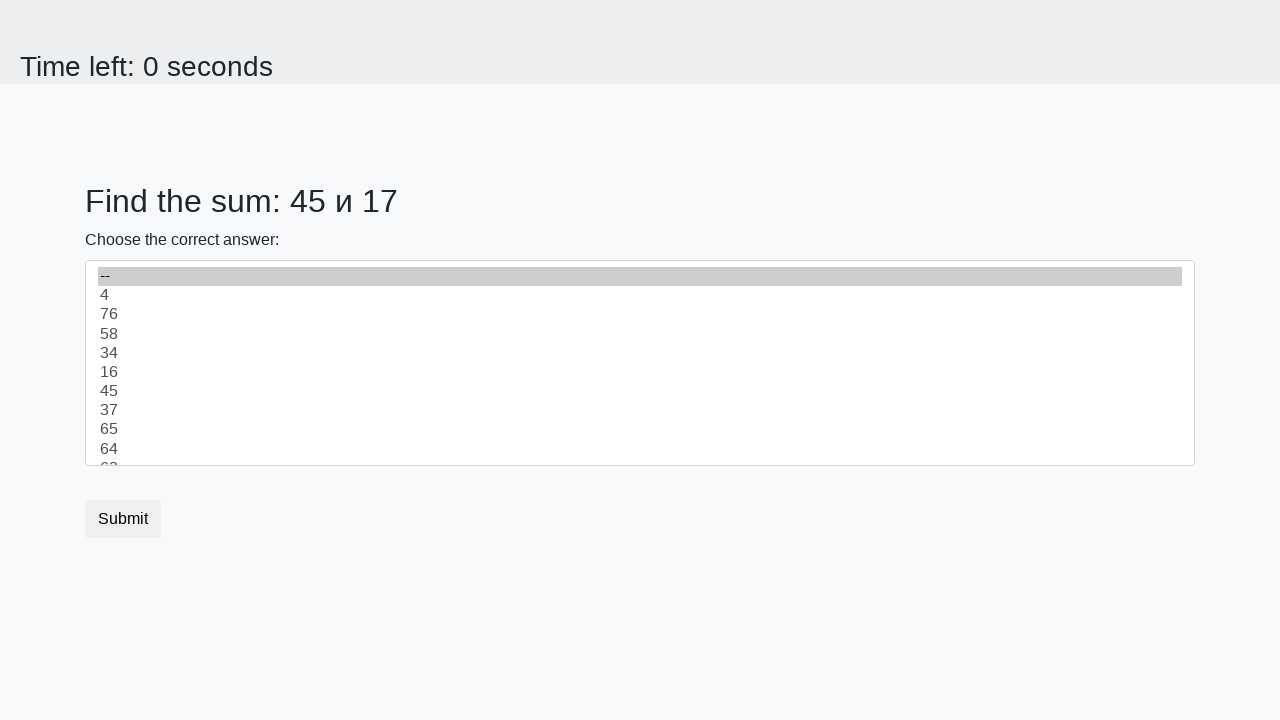

Extracted second number: 17
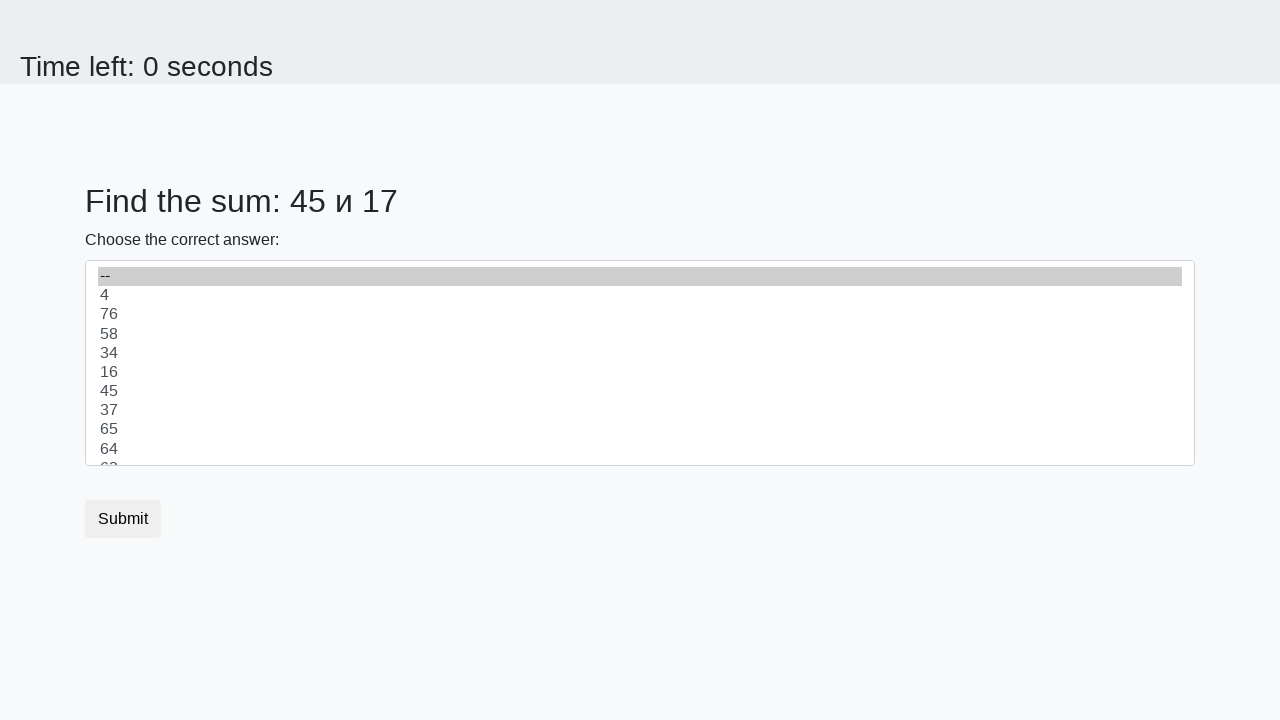

Calculated sum: 45 + 17 = 62
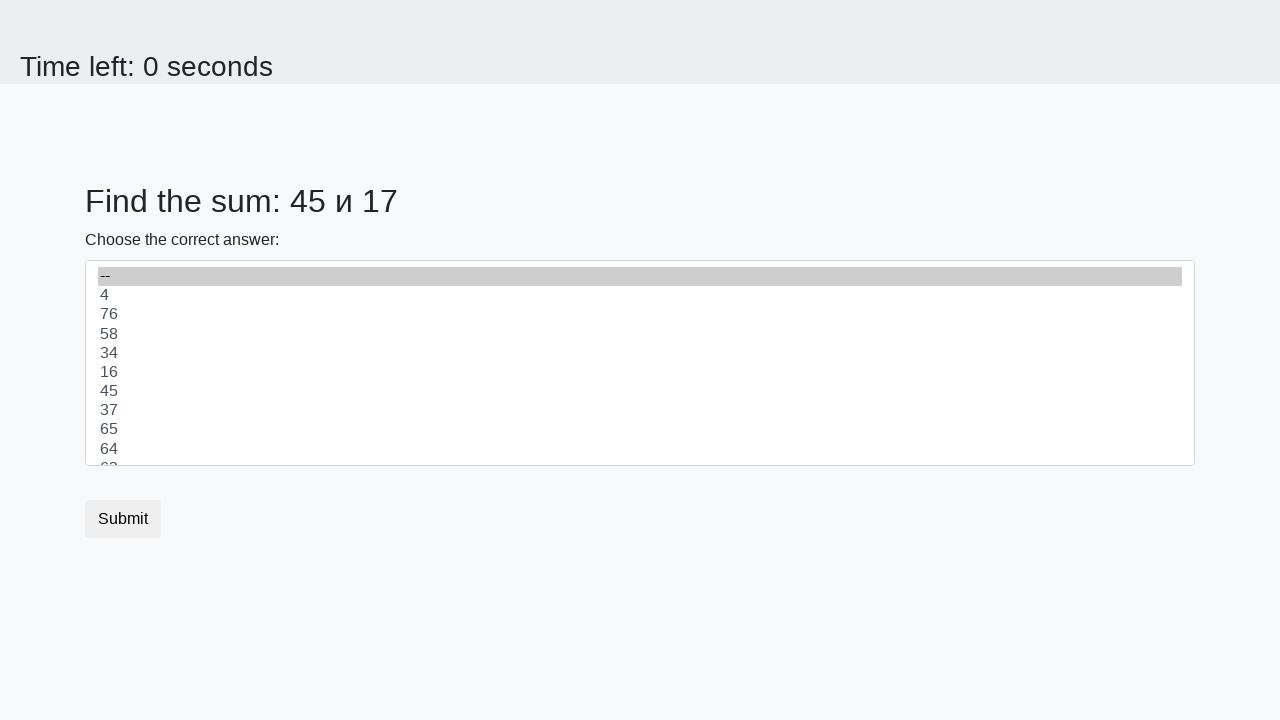

Selected calculated sum (62) from dropdown on select
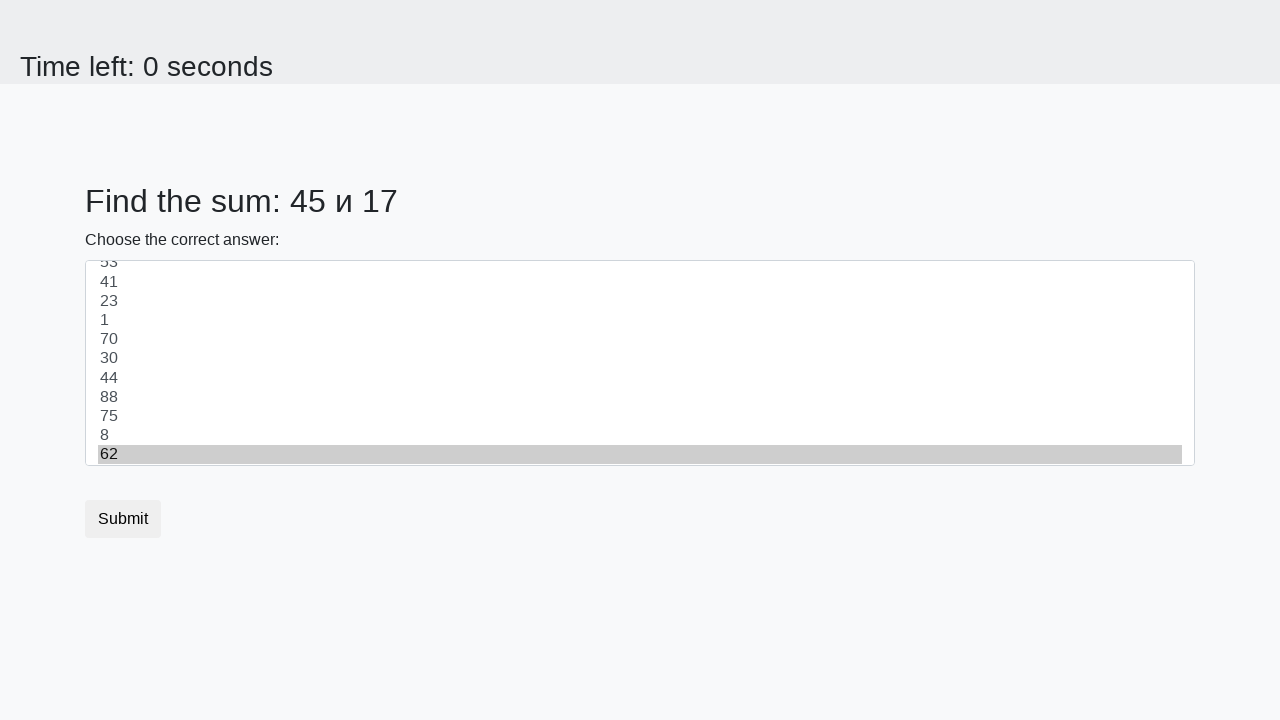

Clicked submit button to submit form at (123, 519) on button[type="submit"]
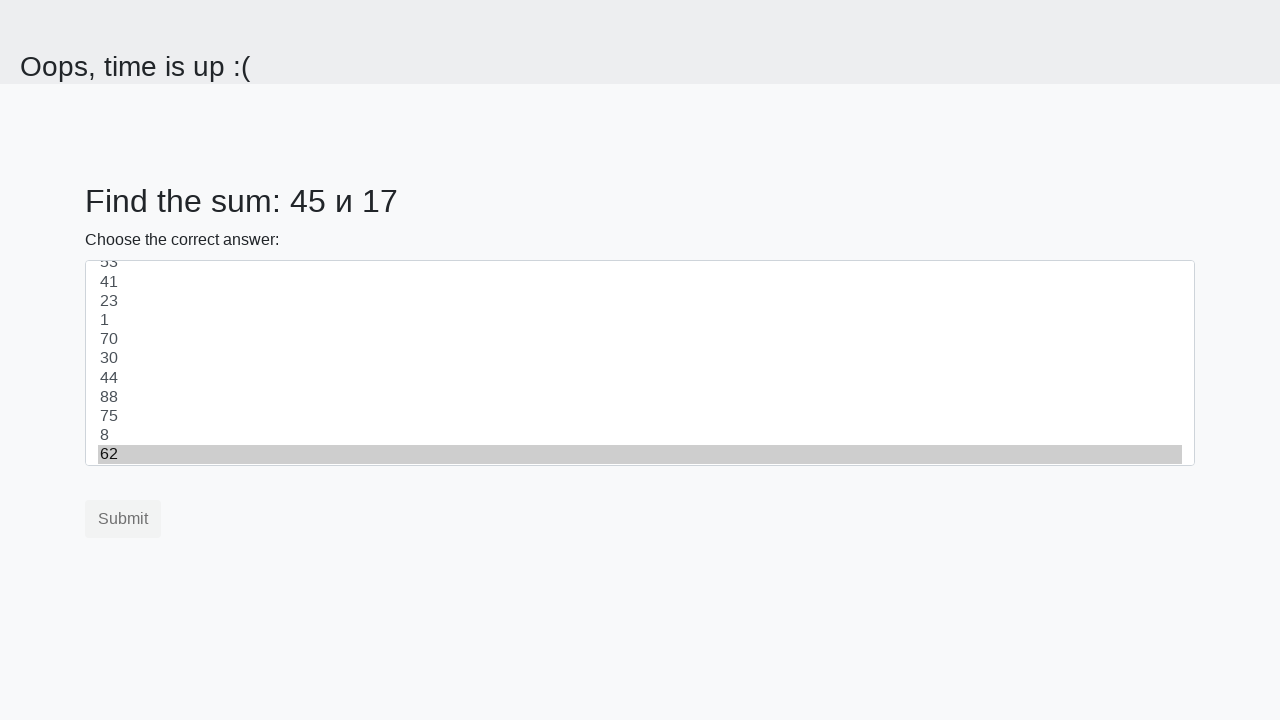

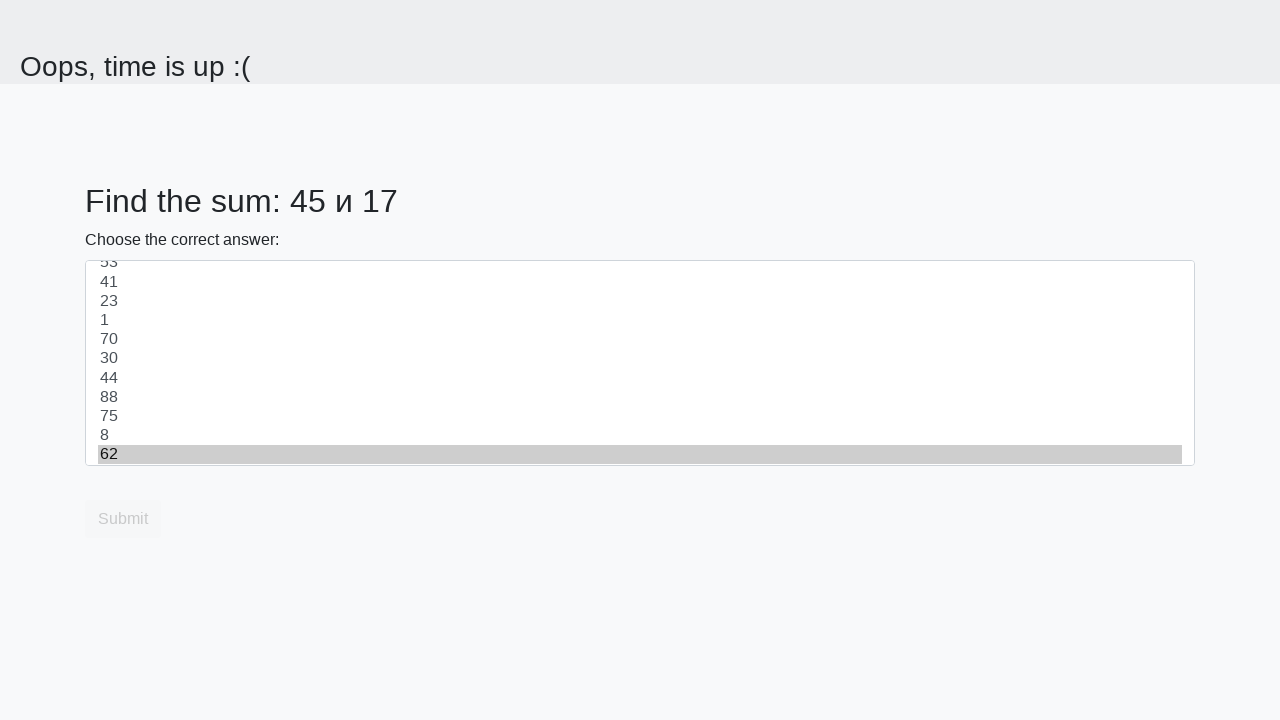